Tests that clicking the Log in link navigates to the login page

Starting URL: https://cannatrader-frontend.vercel.app/home

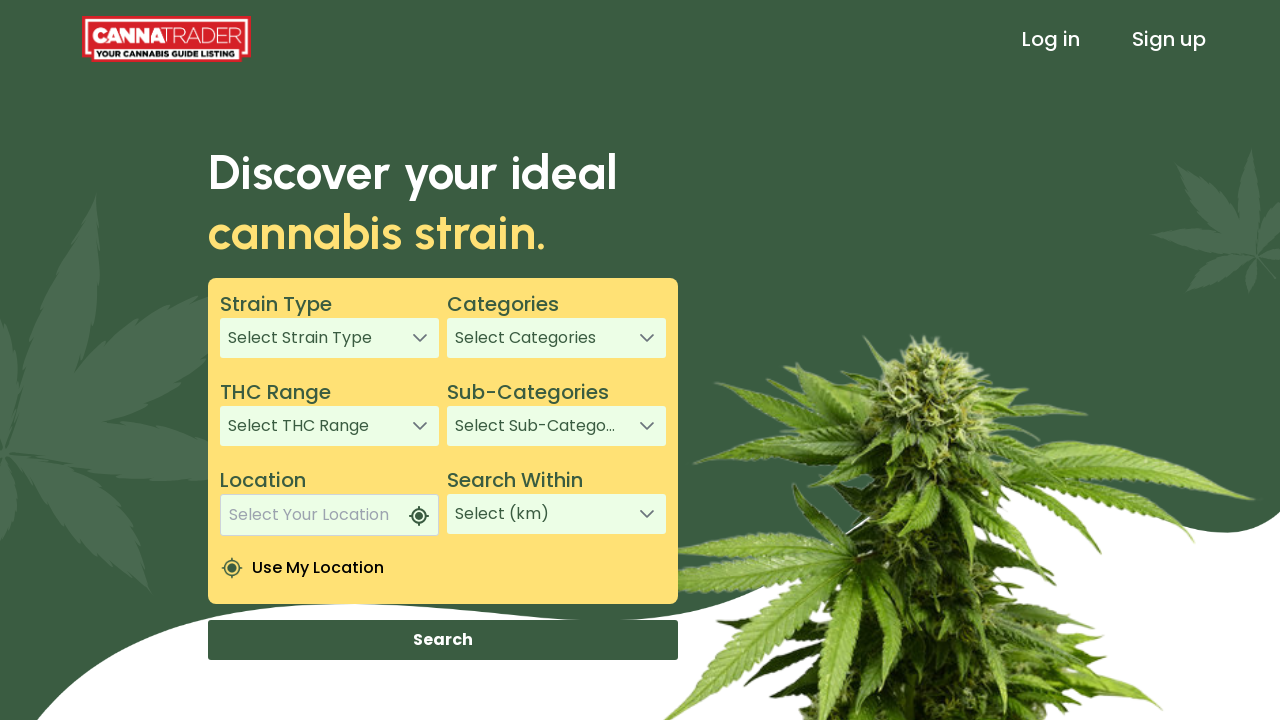

Clicked on Log in link at (1051, 39) on text=Log in
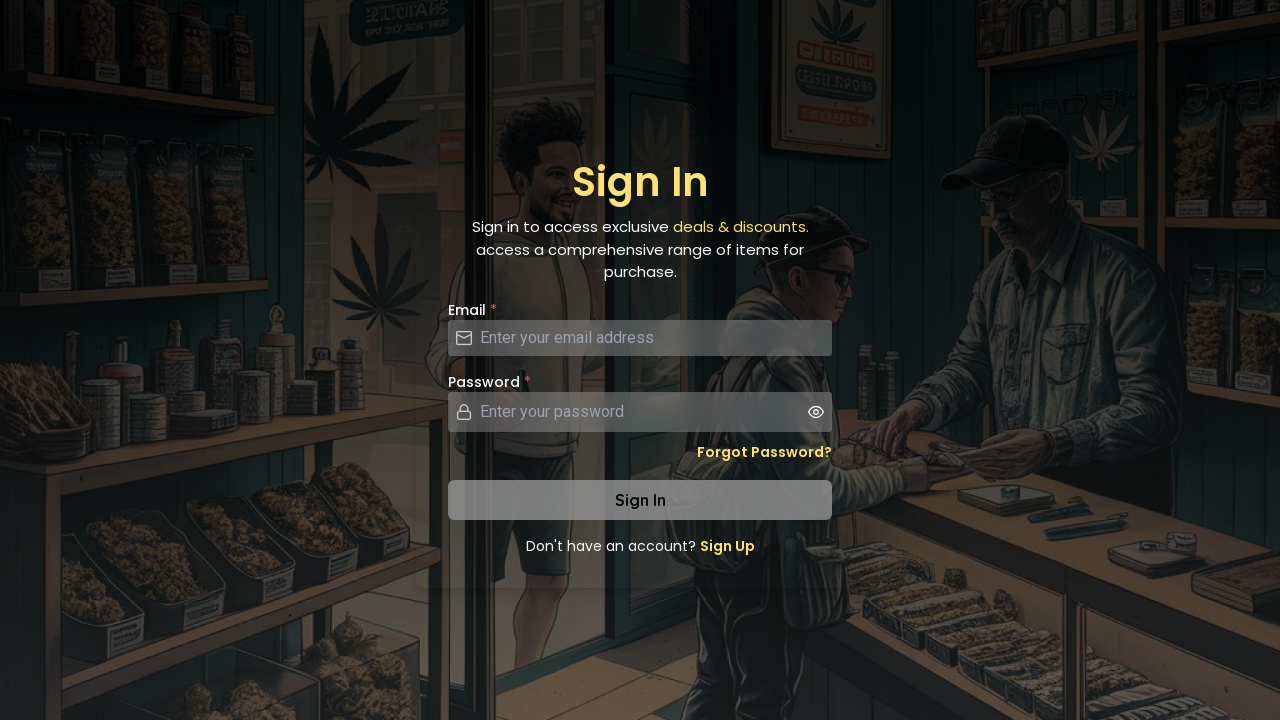

Navigated to login page
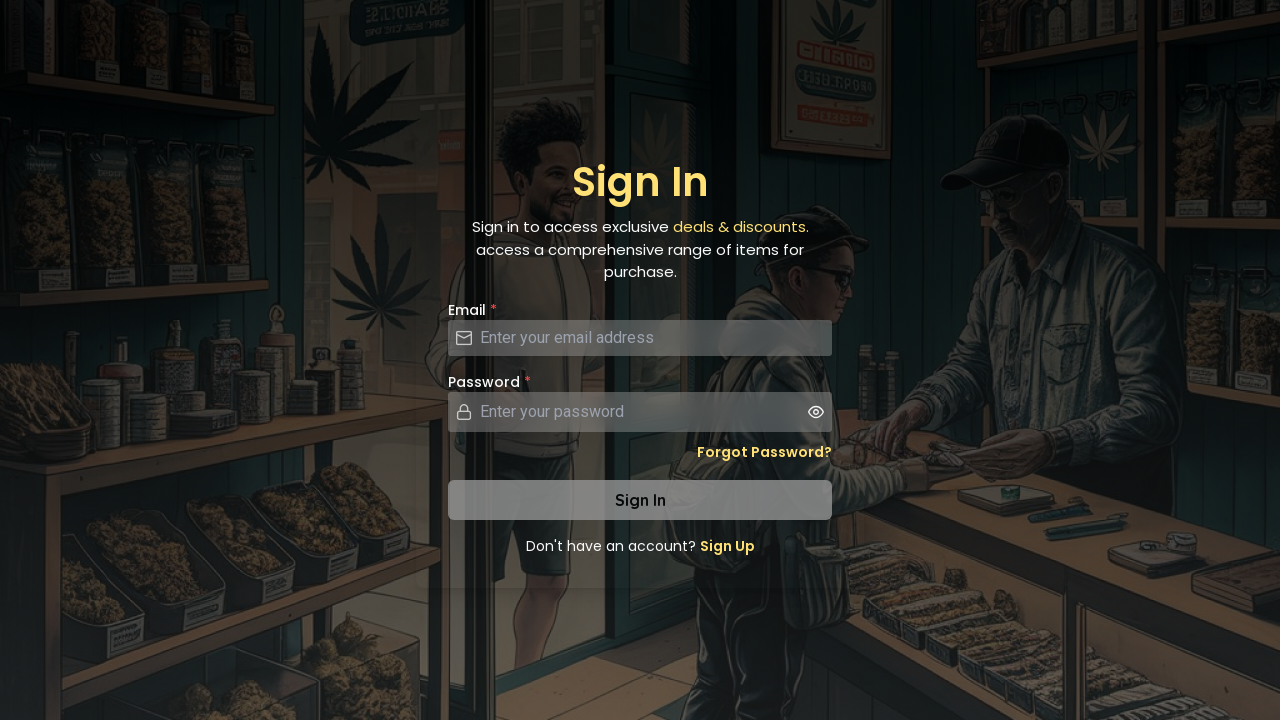

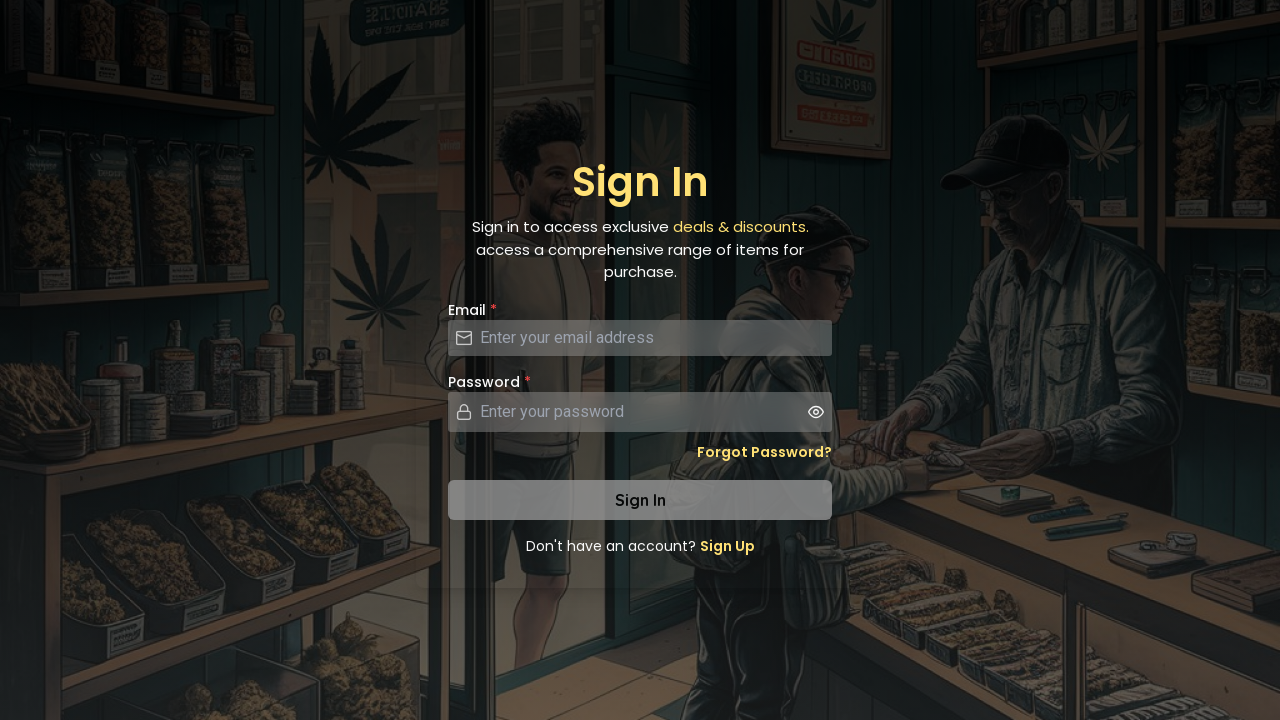